Tests mouse hover interaction on navigation menu items and clicks on HTML/CSS link

Starting URL: https://www.imooc.com

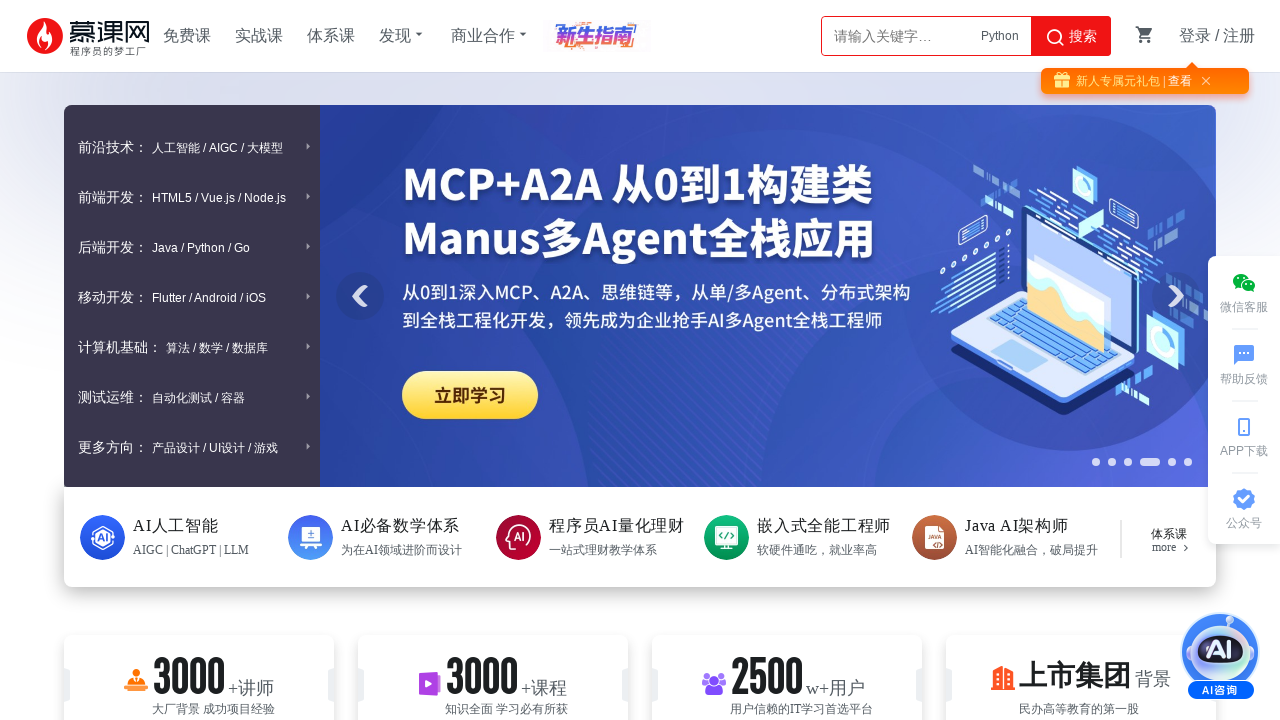

Located menu content area with class '.menuContent'
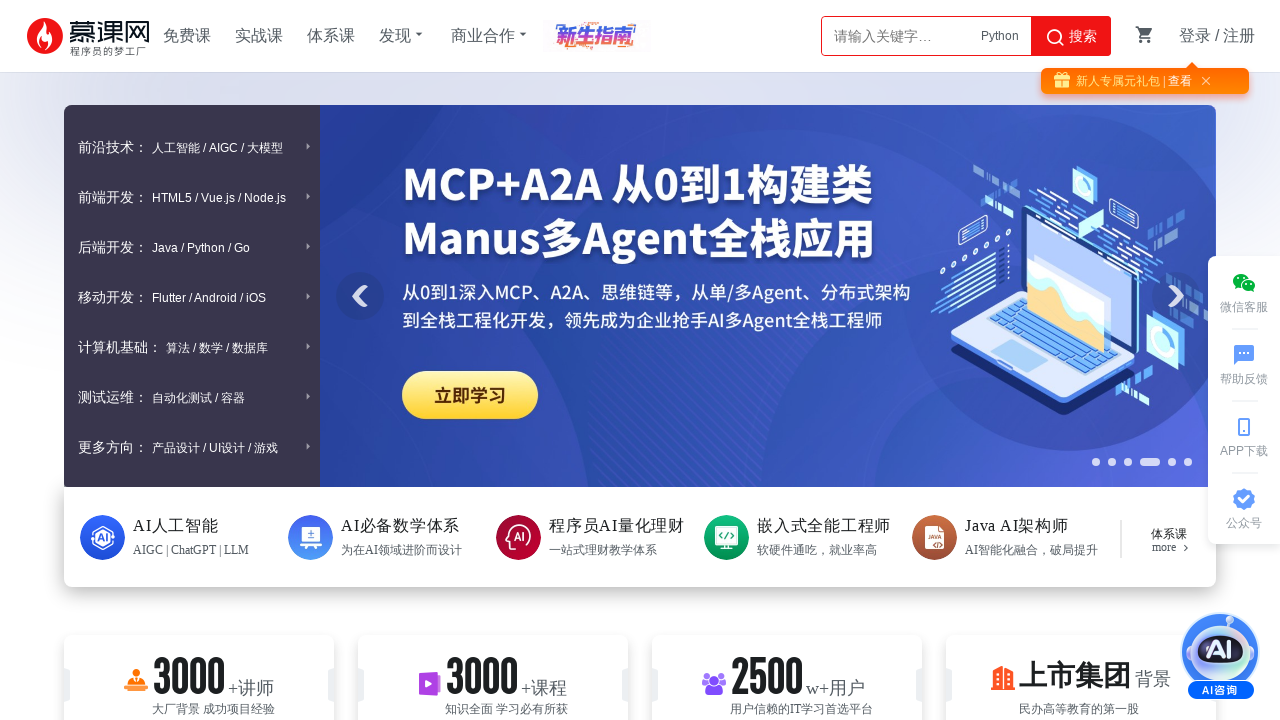

Located all menu items within menu content
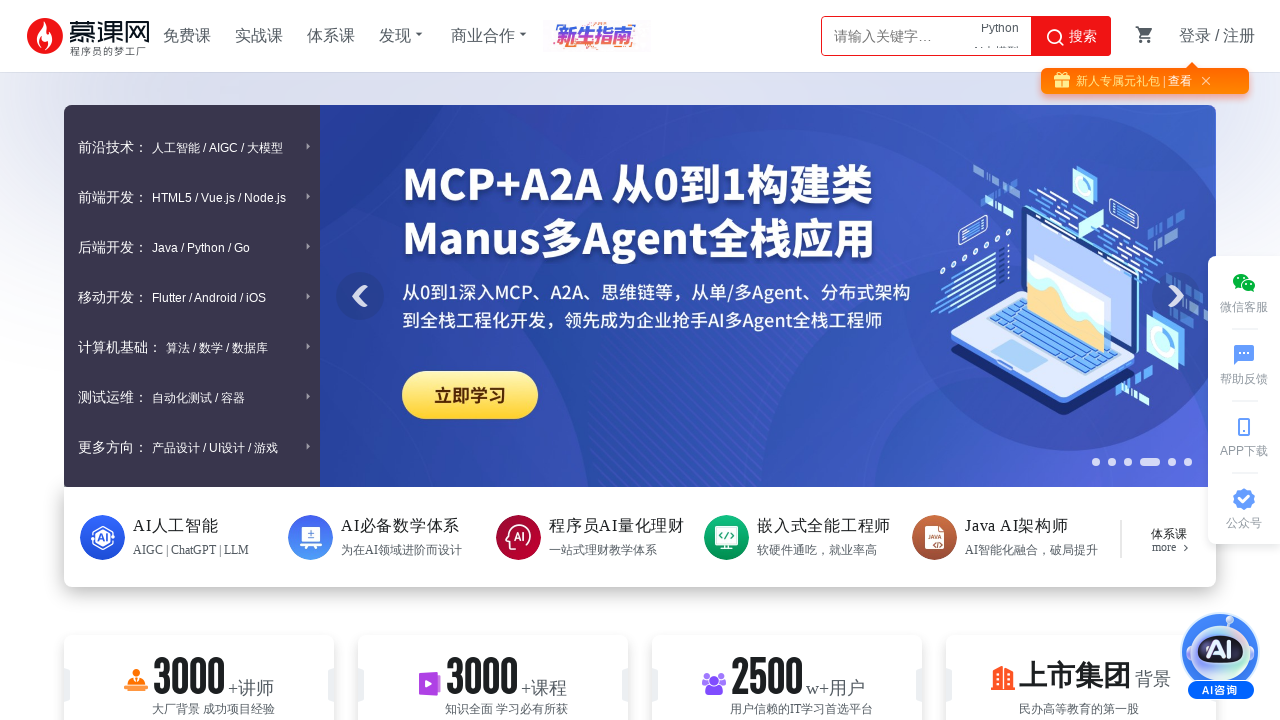

Hovered over the second menu item at (192, 197) on .menuContent >> .item >> nth=1
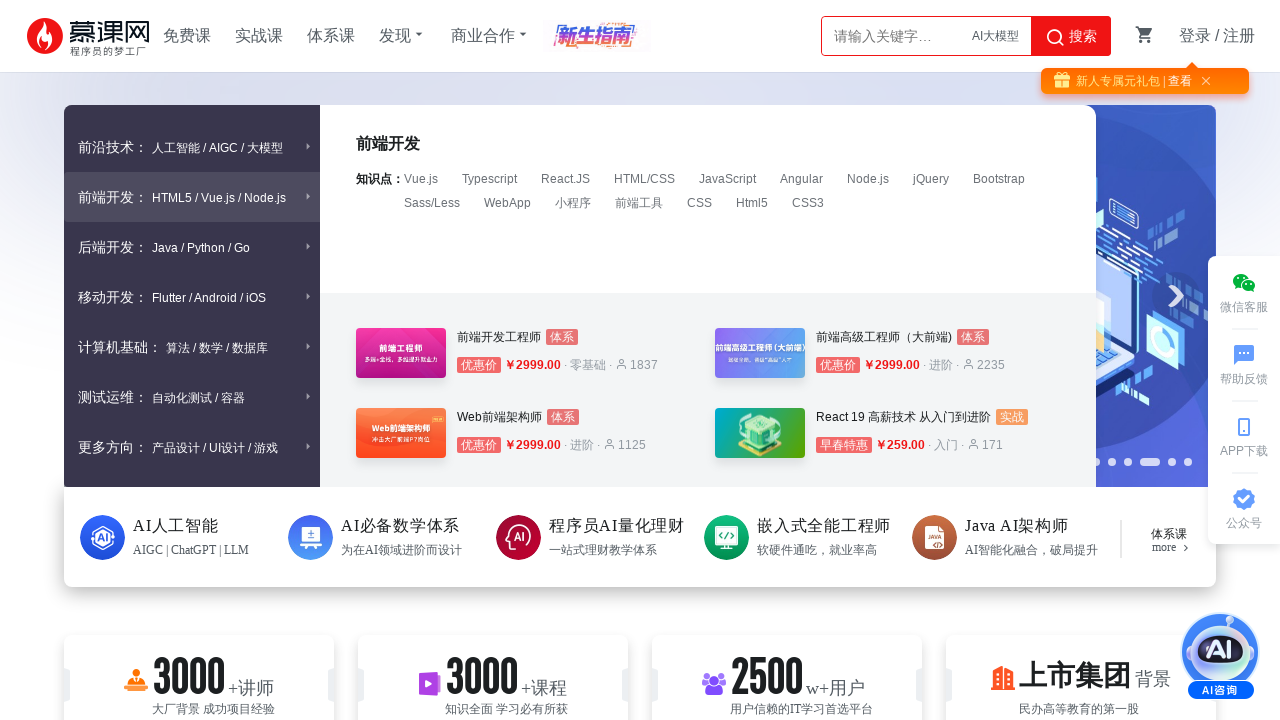

Clicked on HTML/CSS link at (644, 179) on text=HTML/CSS
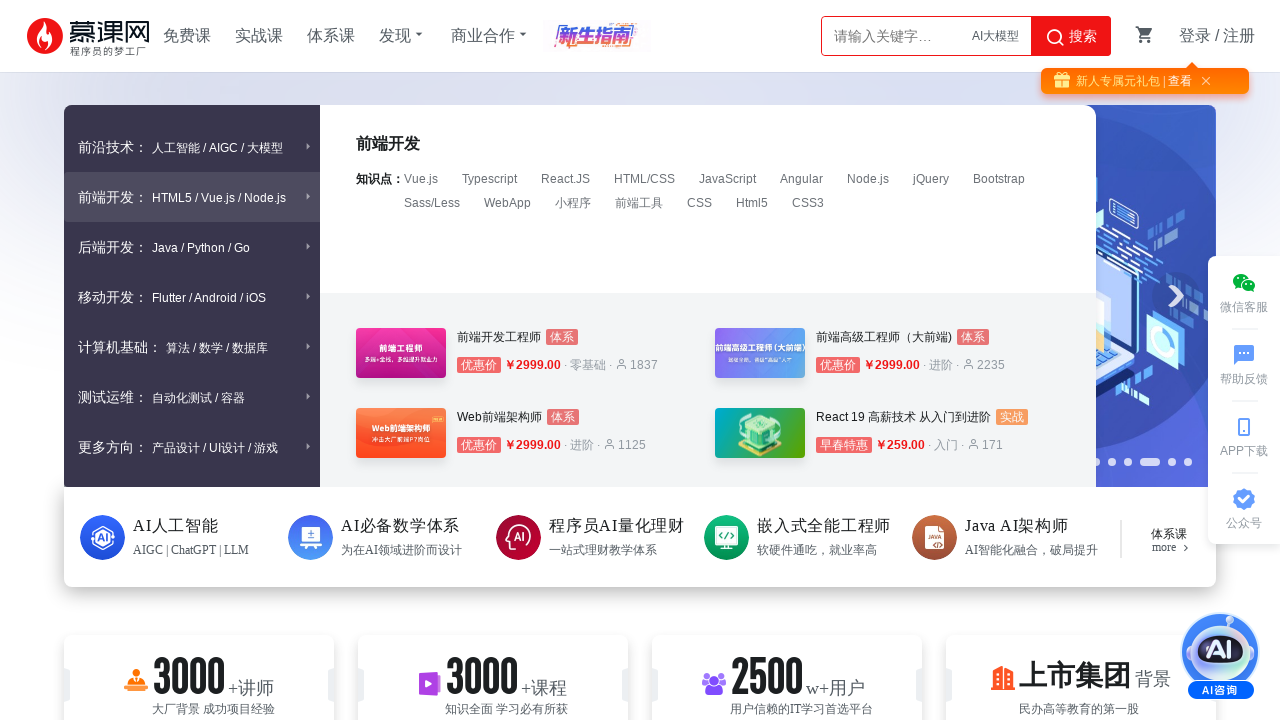

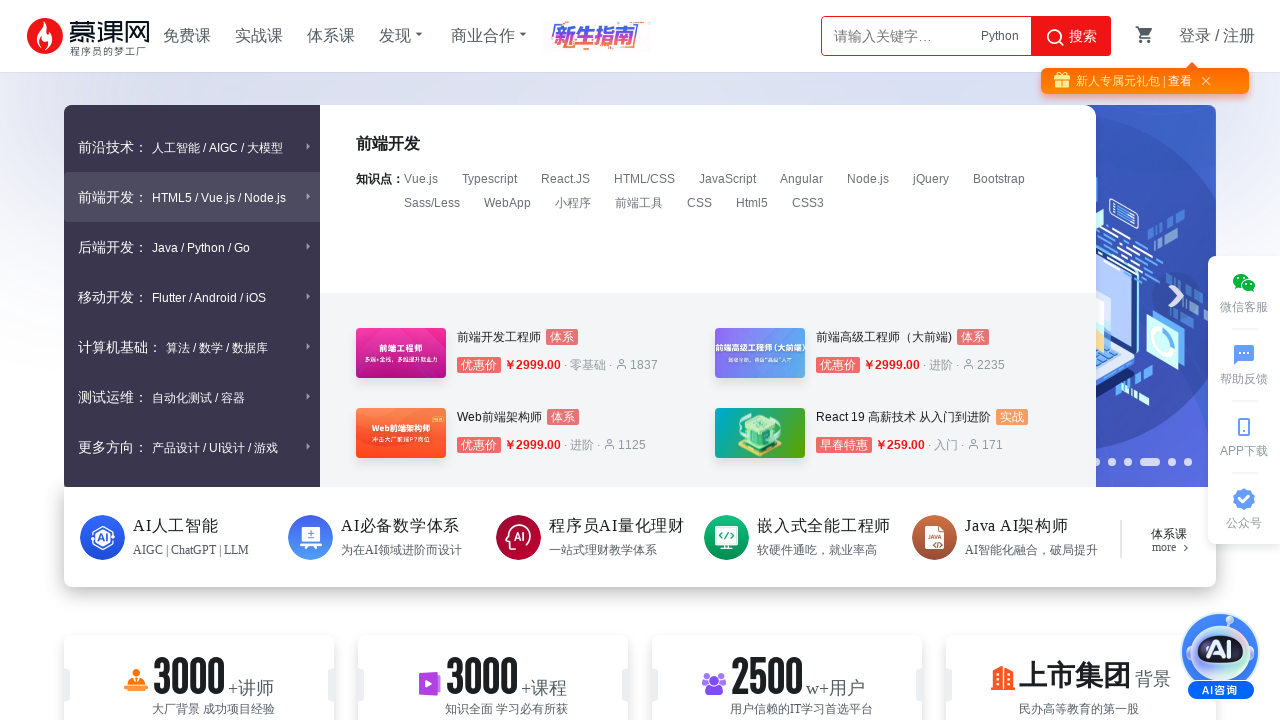